Tests GitHub repository page by hovering over the first contributor in the sidebar and verifying the popover shows "Andrei Solntsev"

Starting URL: https://github.com/selenide/selenide

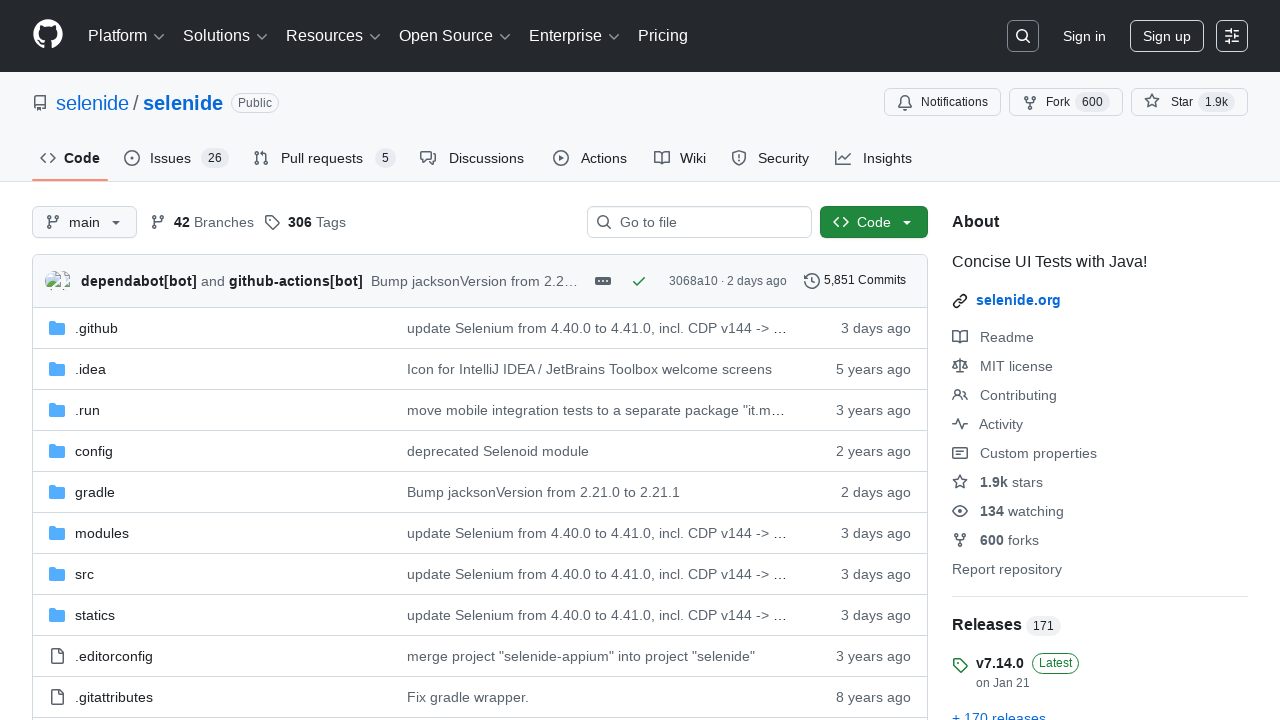

Navigated to GitHub selenide/selenide repository
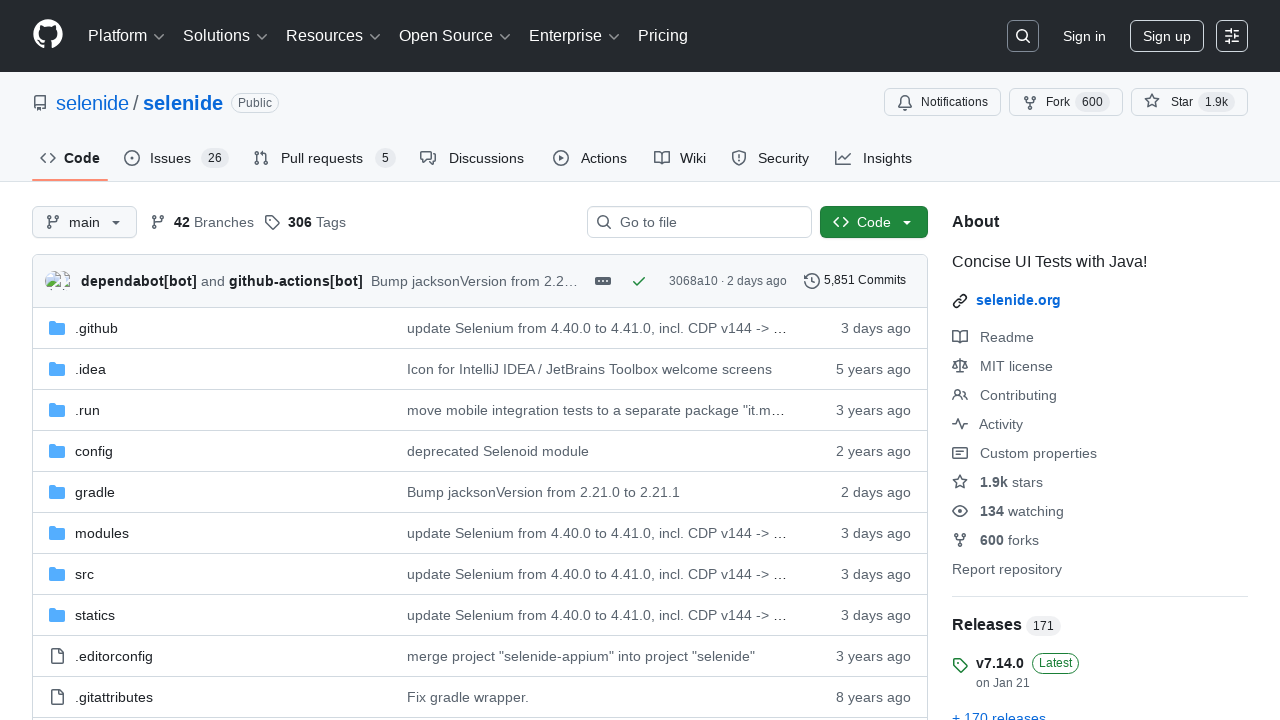

Located Contributors section in sidebar
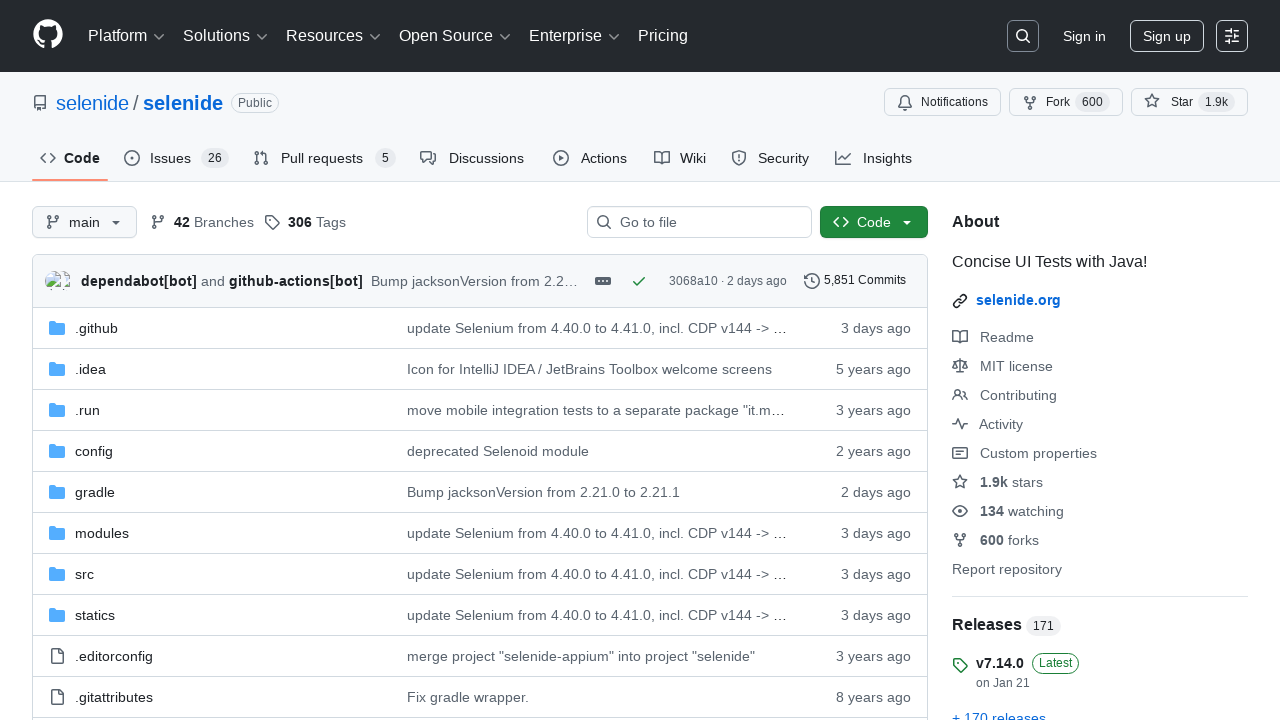

Located first contributor in the Contributors list
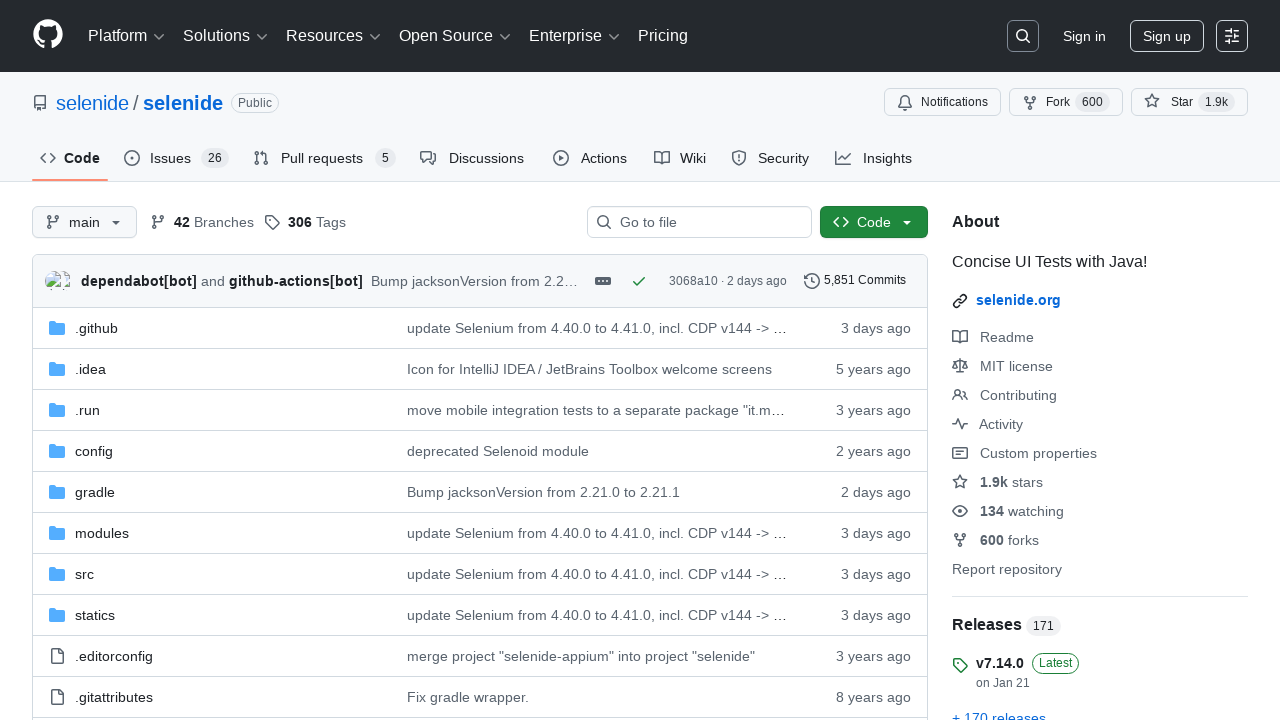

Hovered over first contributor at (968, 360) on div.Layout-sidebar >> text=Contributors >> .. >> .. >> li >> nth=0
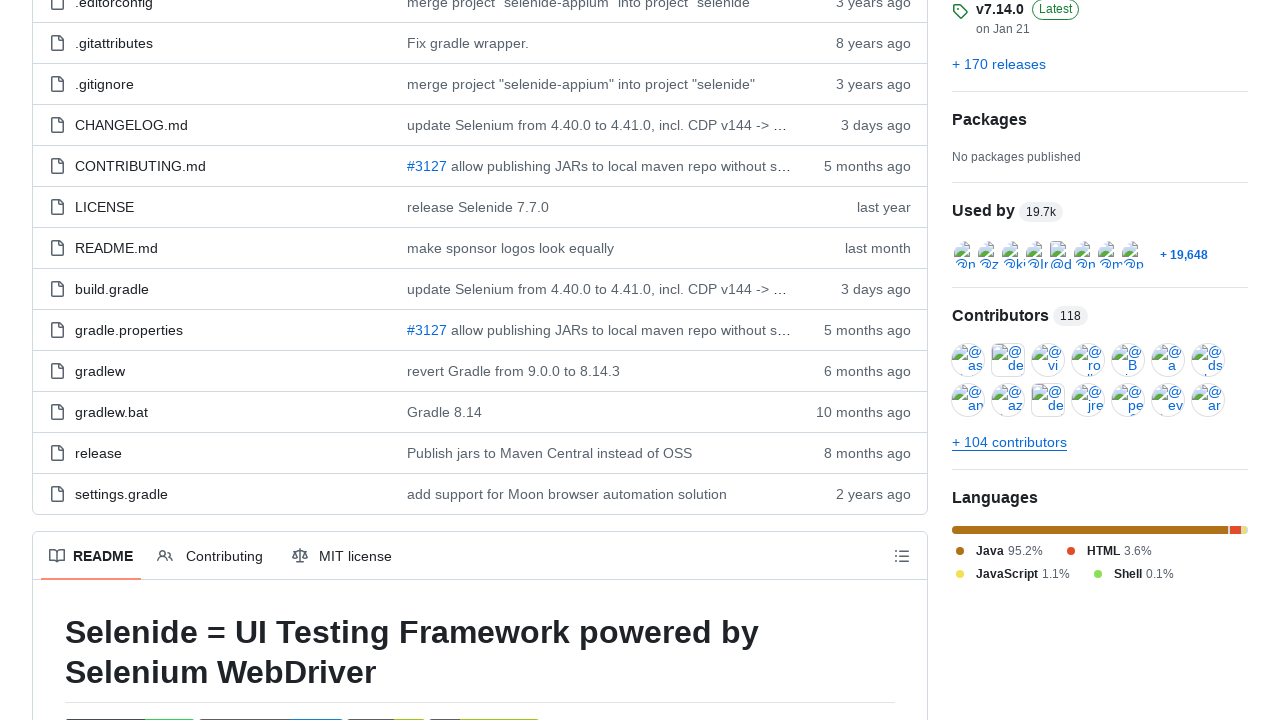

Popover message appeared
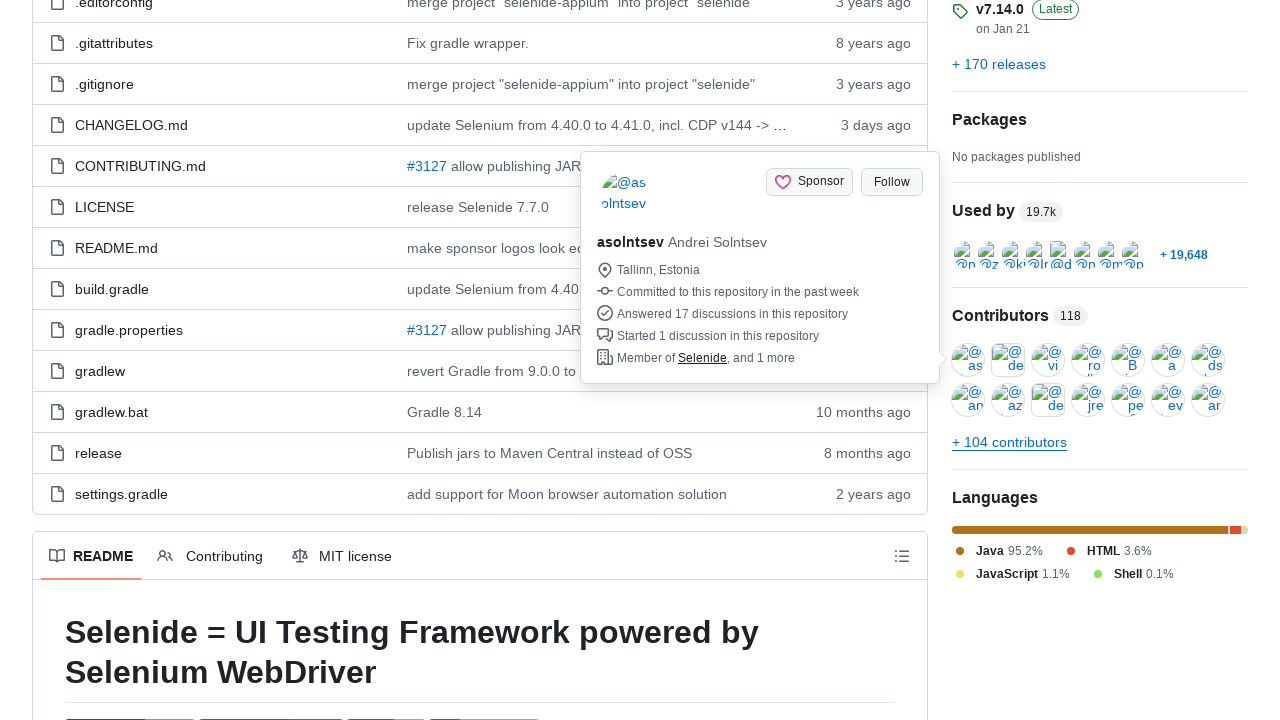

Verified popover displays 'Andrei Solntsev'
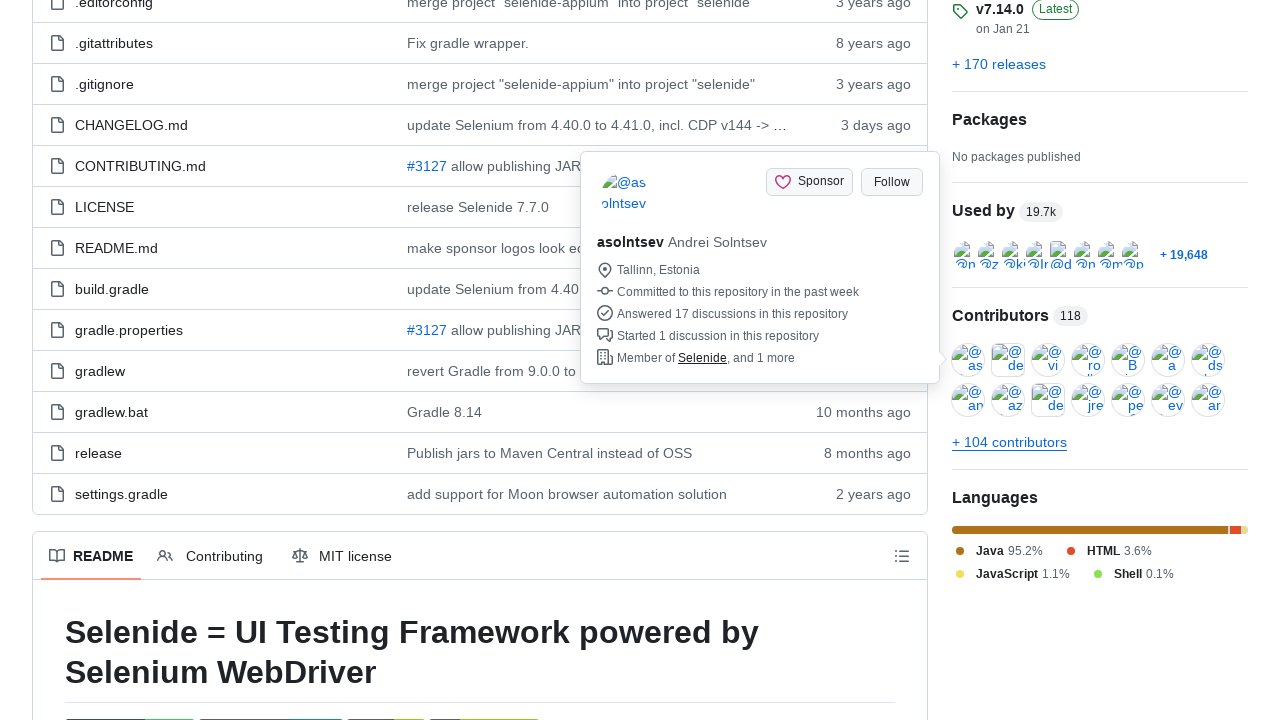

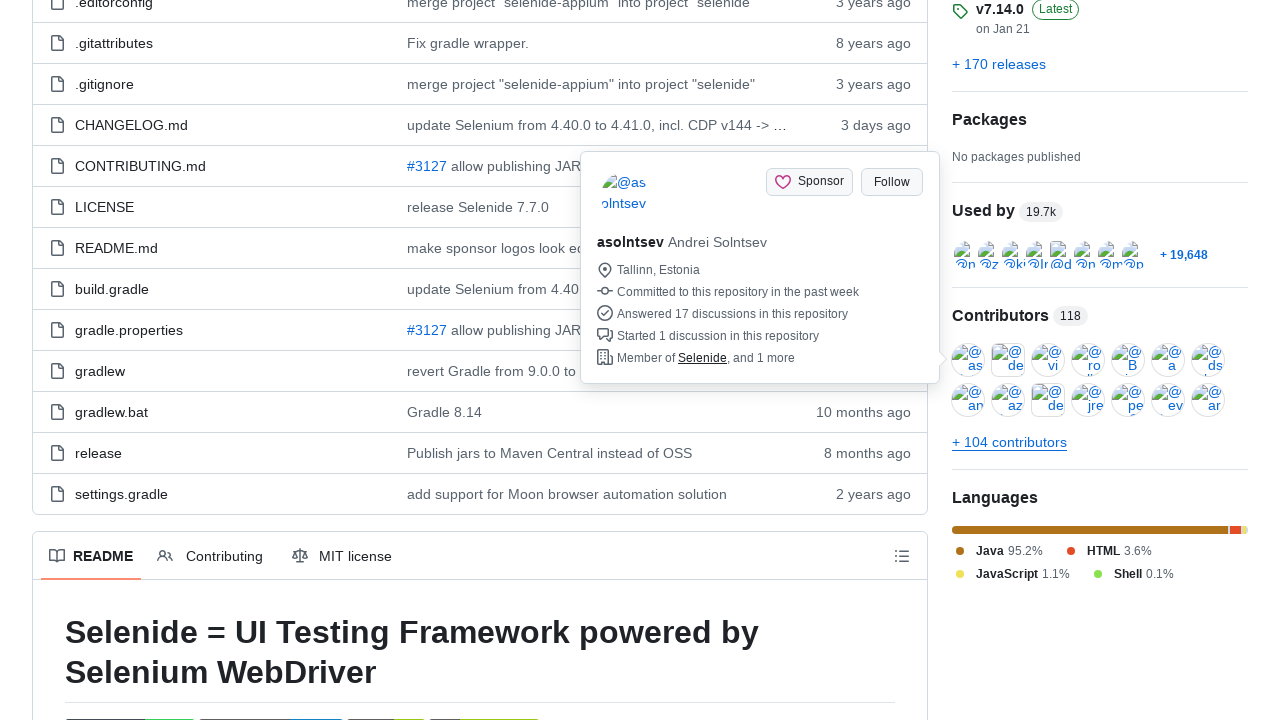